Navigates to a test application homepage and clicks on the Students navigation link

Starting URL: https://gravitymvctestapplication.azurewebsites.net/

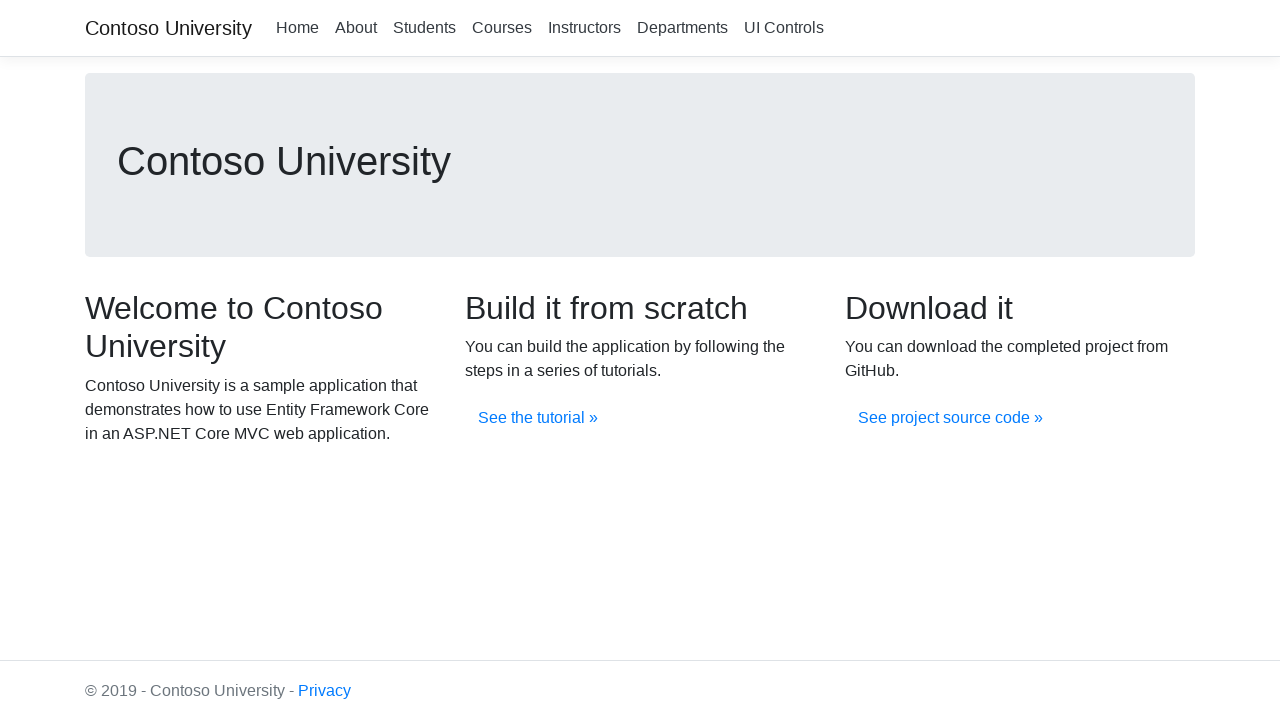

Navigated to Gravity MVC Test Application homepage
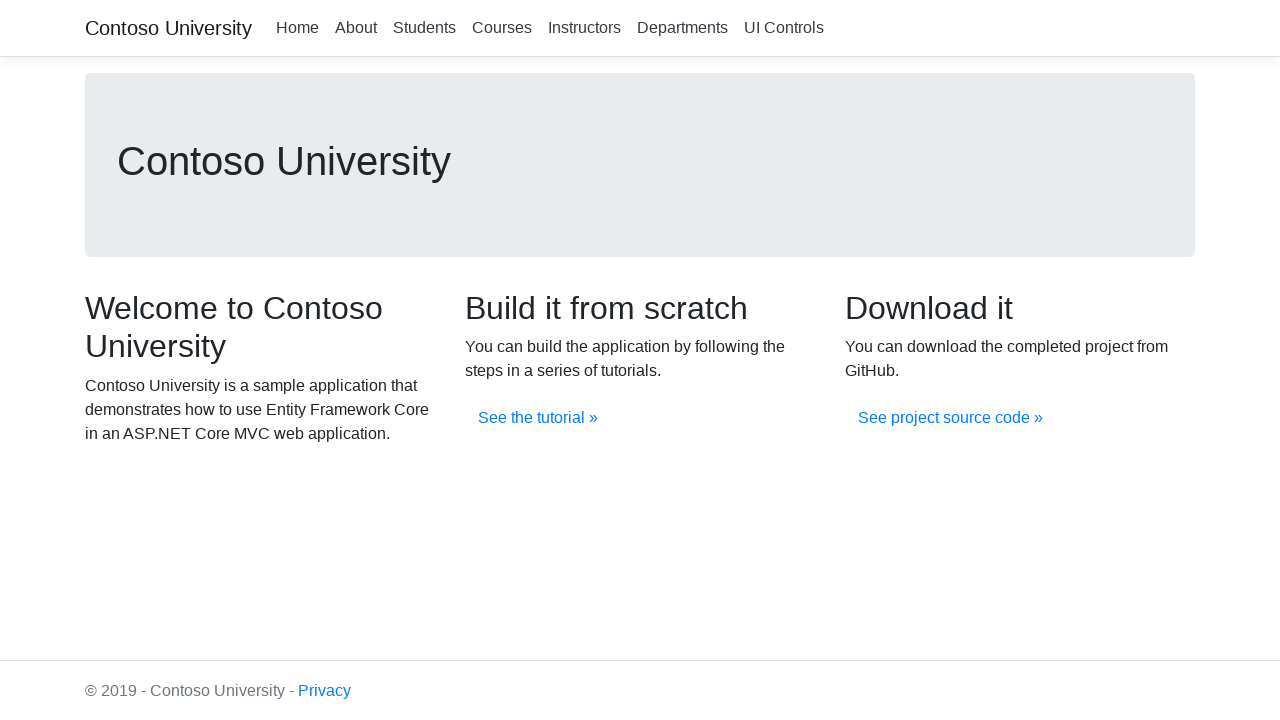

Clicked on Students navigation link at (424, 28) on xpath=//a[.='Students']
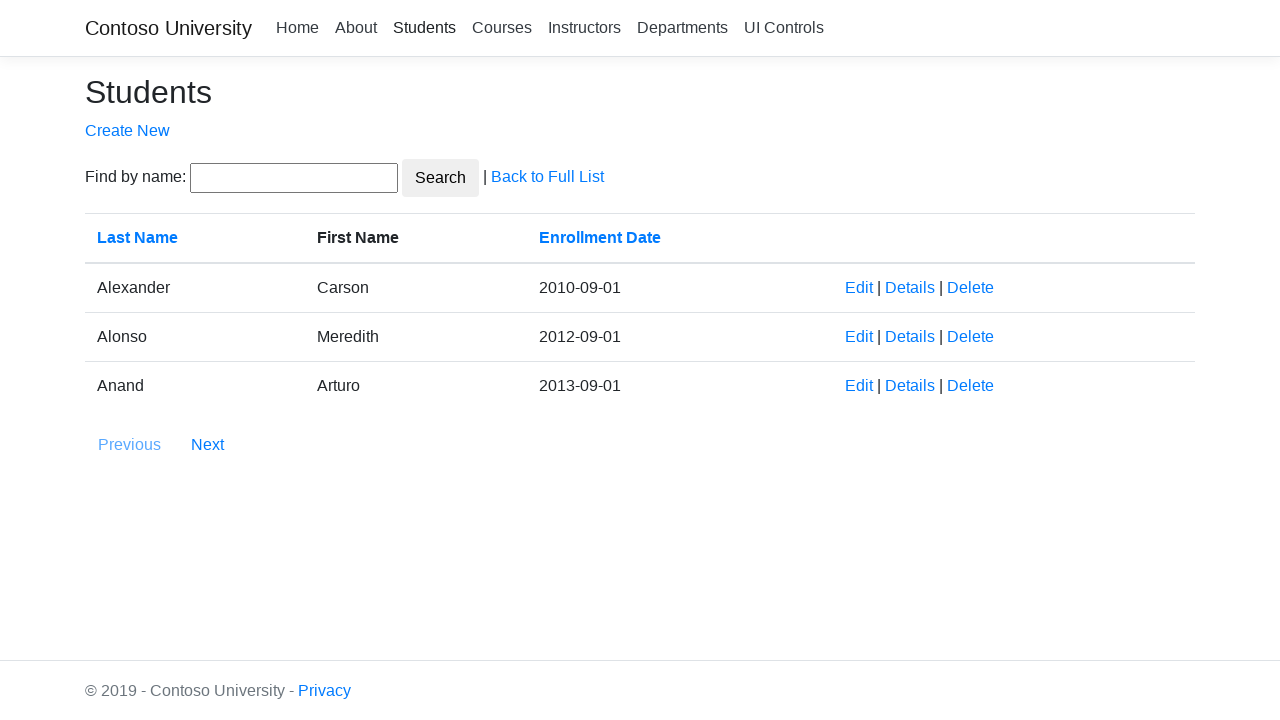

Page navigation completed and network became idle
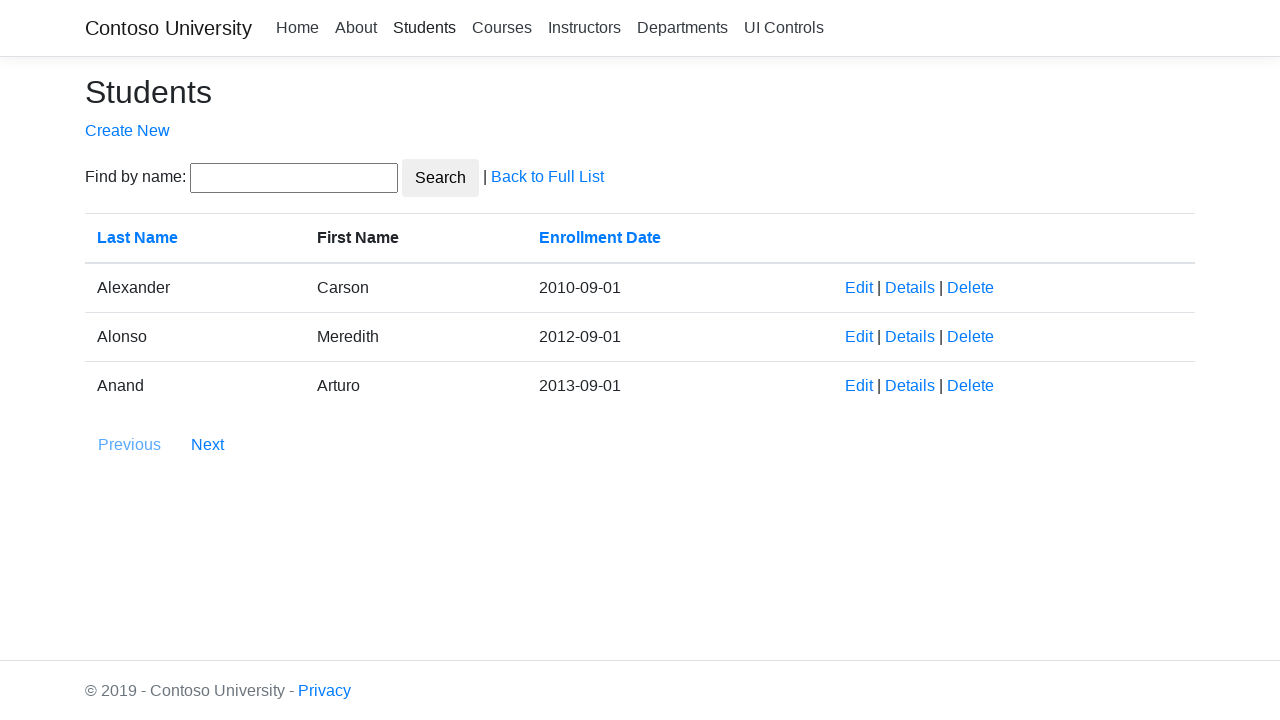

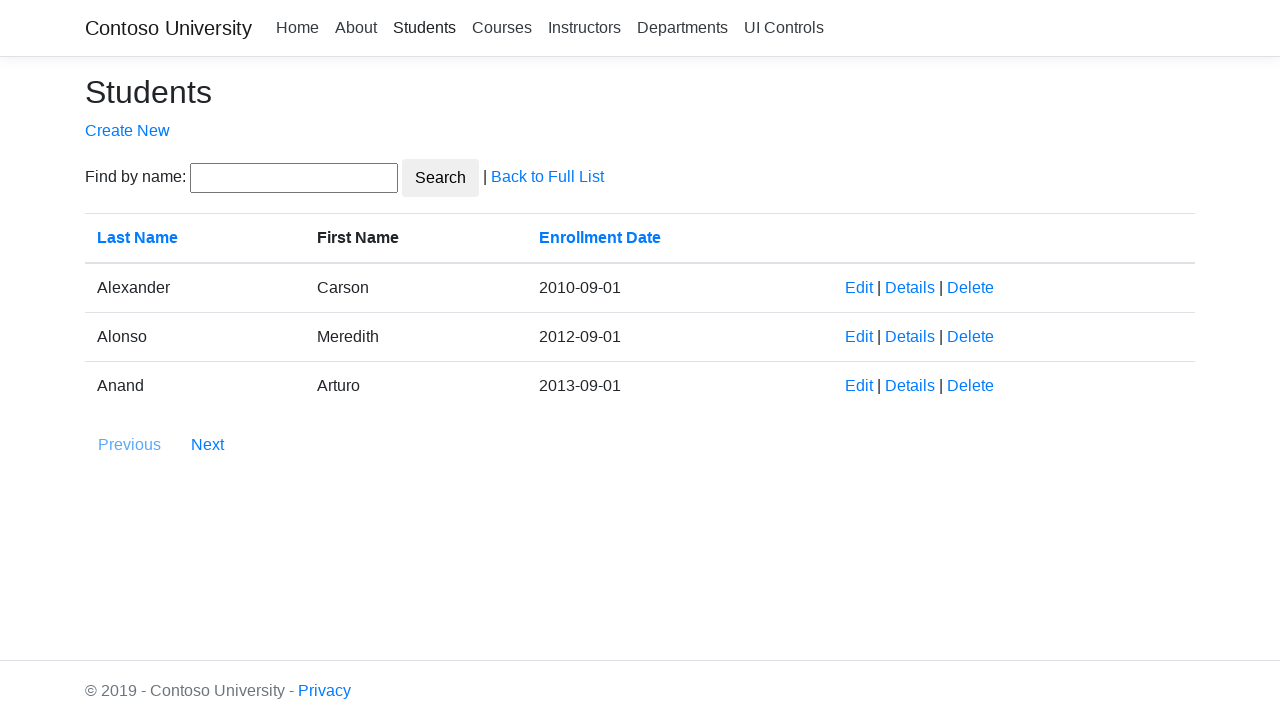